Tests alert popup handling by triggering different types of alerts and accepting or dismissing them

Starting URL: https://rahulshettyacademy.com/AutomationPractice/

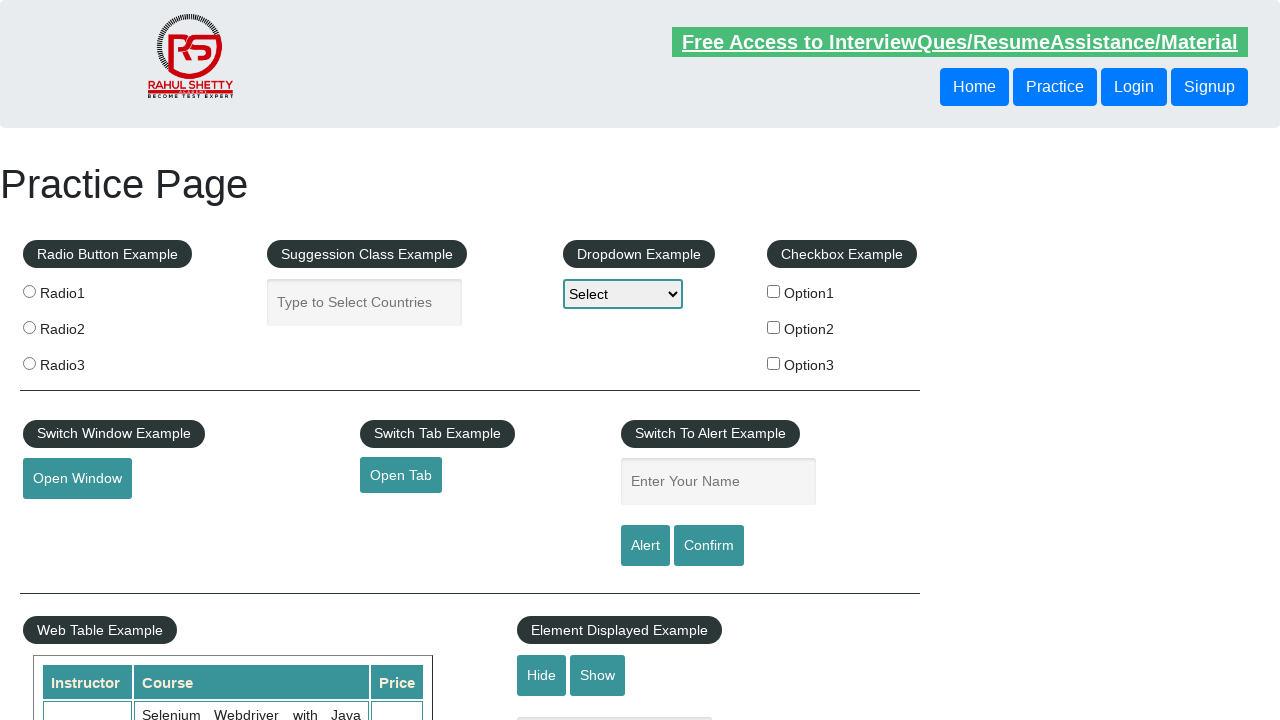

Filled name field with 'Harsha' on input#name
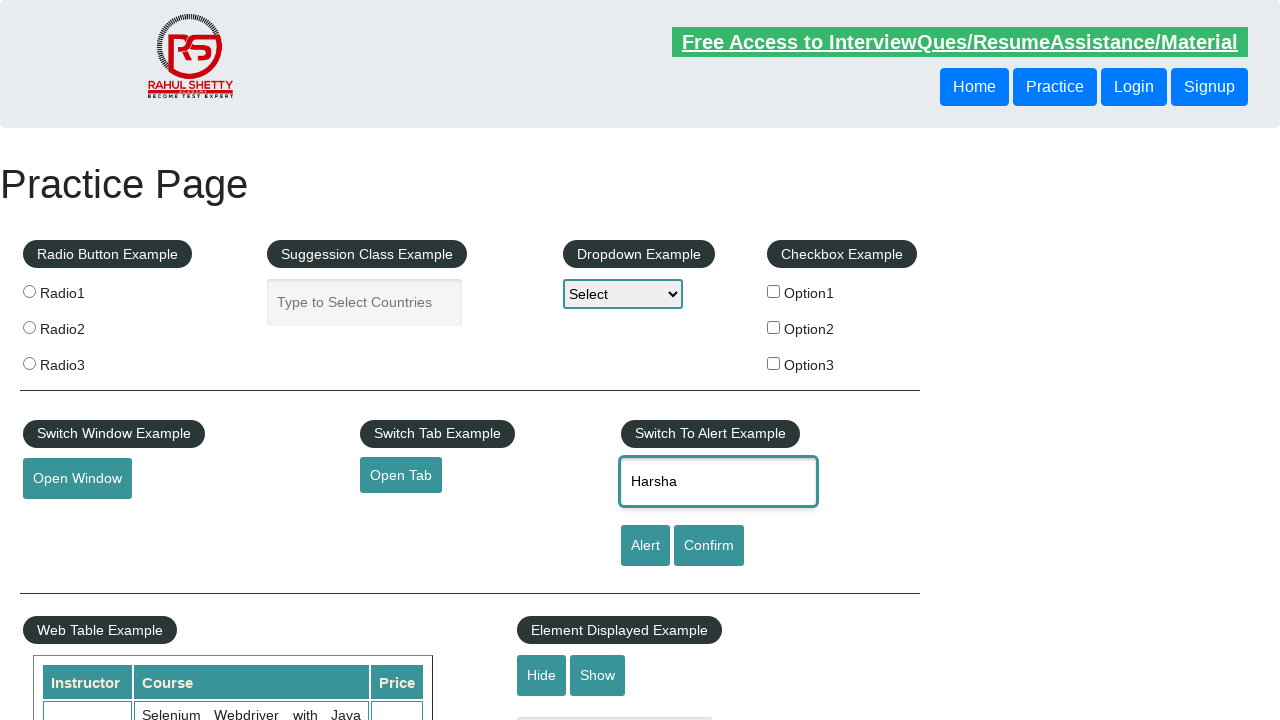

Clicked alert button to trigger first alert at (645, 546) on input#alertbtn
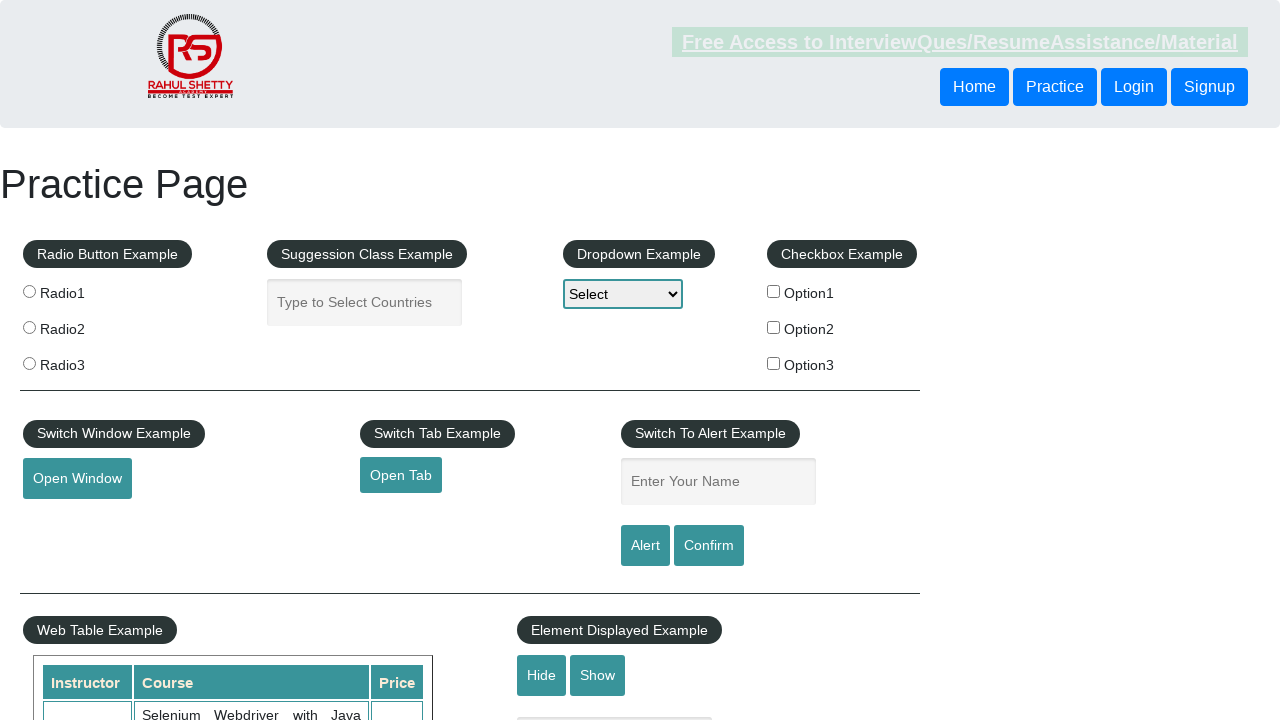

Set up dialog handler to accept alerts
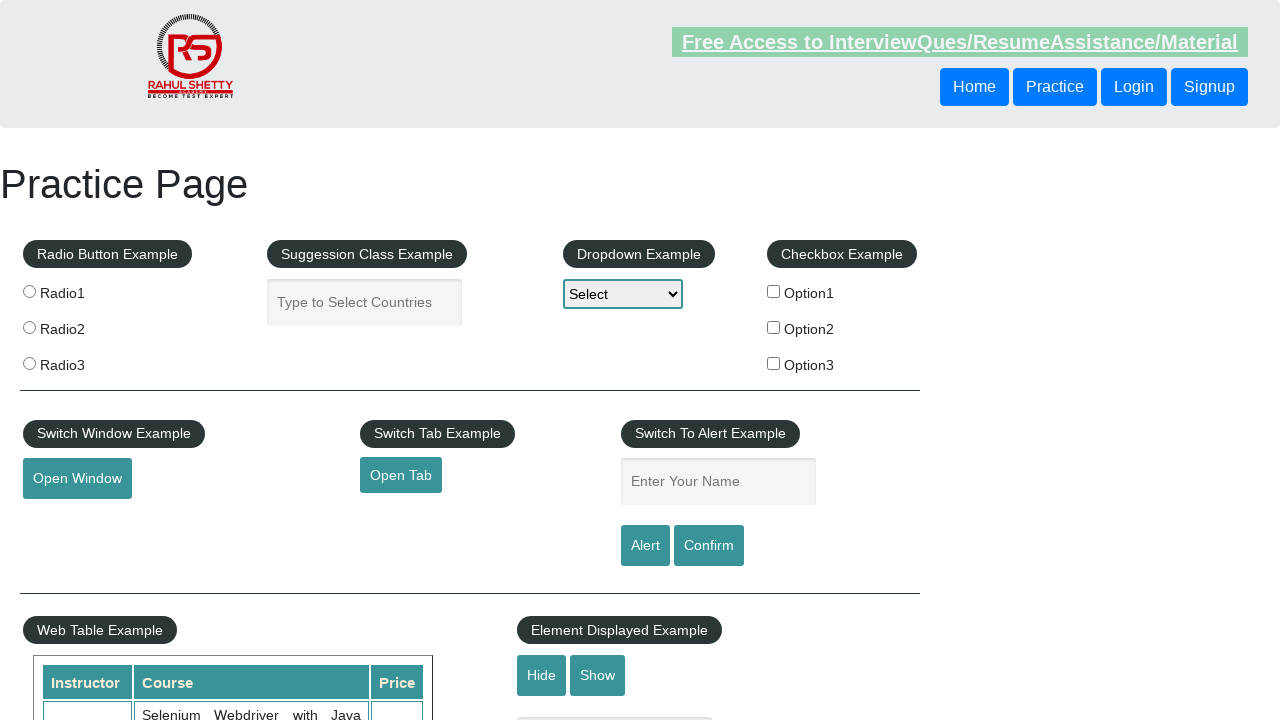

Re-clicked alert button and accepted the alert dialog at (645, 546) on input#alertbtn
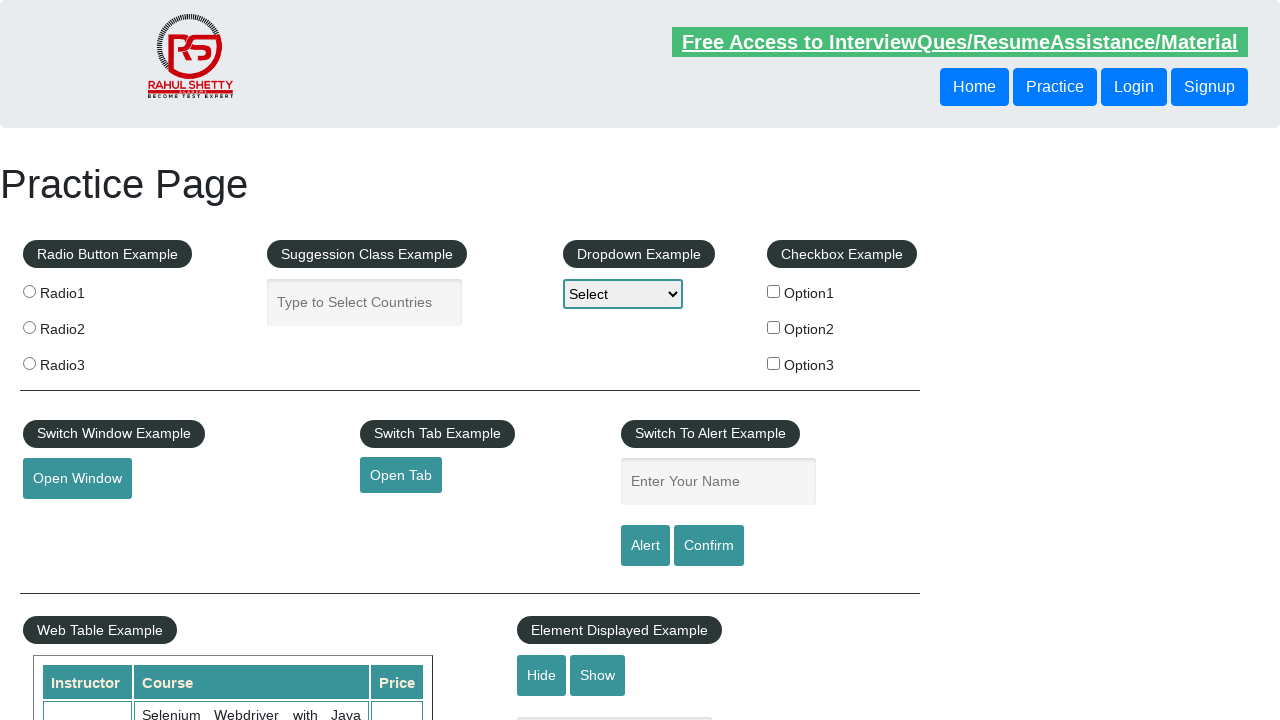

Clicked confirm button to trigger confirmation dialog at (709, 546) on input#confirmbtn
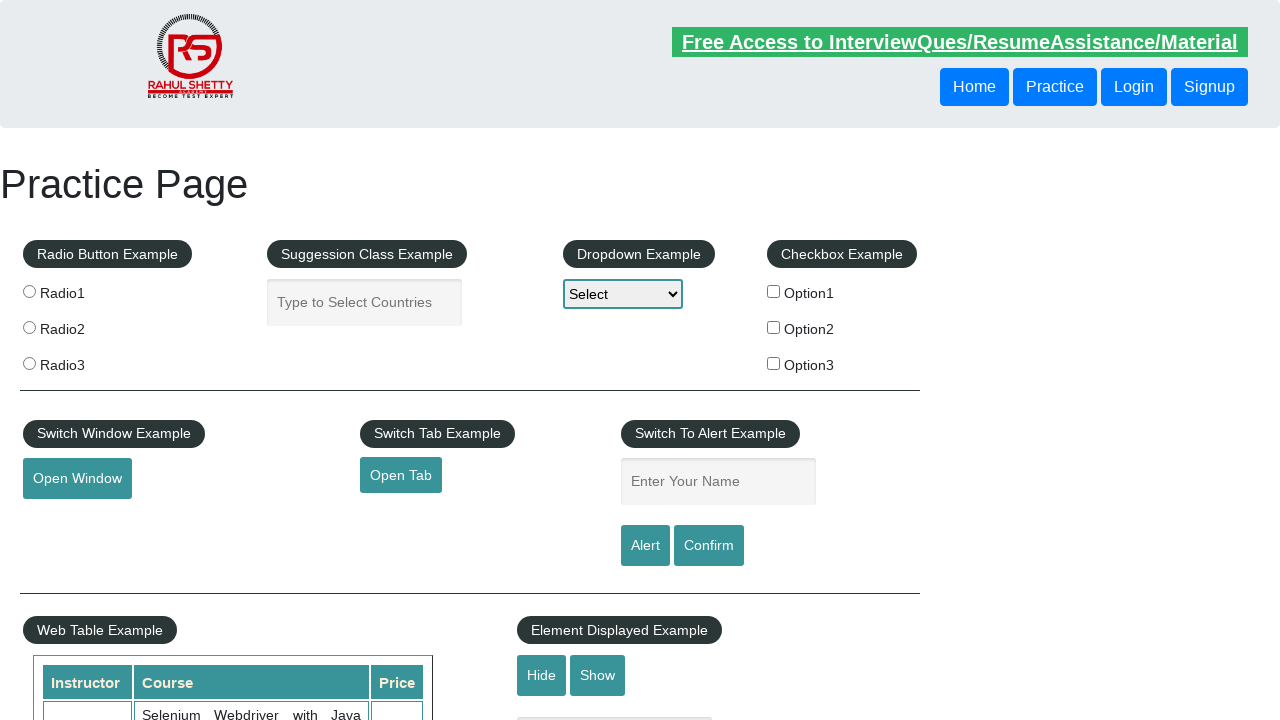

Set up dialog handler to dismiss confirmation dialogs
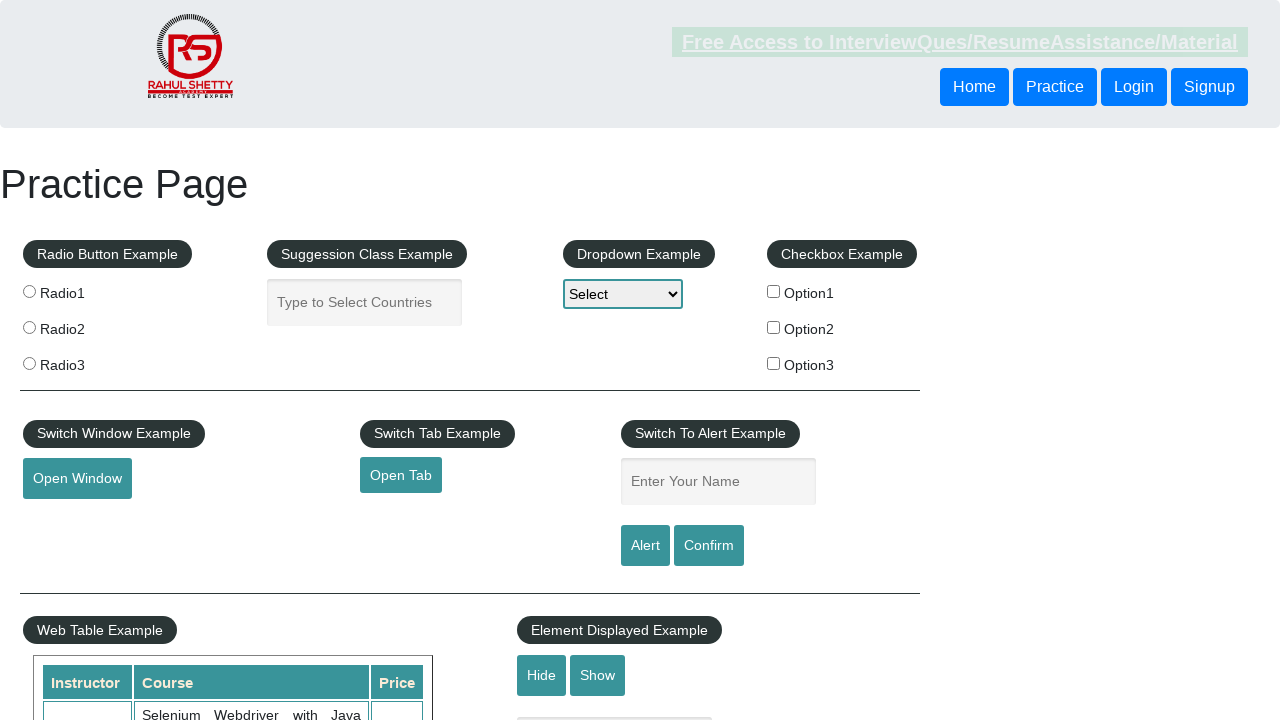

Re-clicked confirm button and dismissed the confirmation dialog at (709, 546) on input#confirmbtn
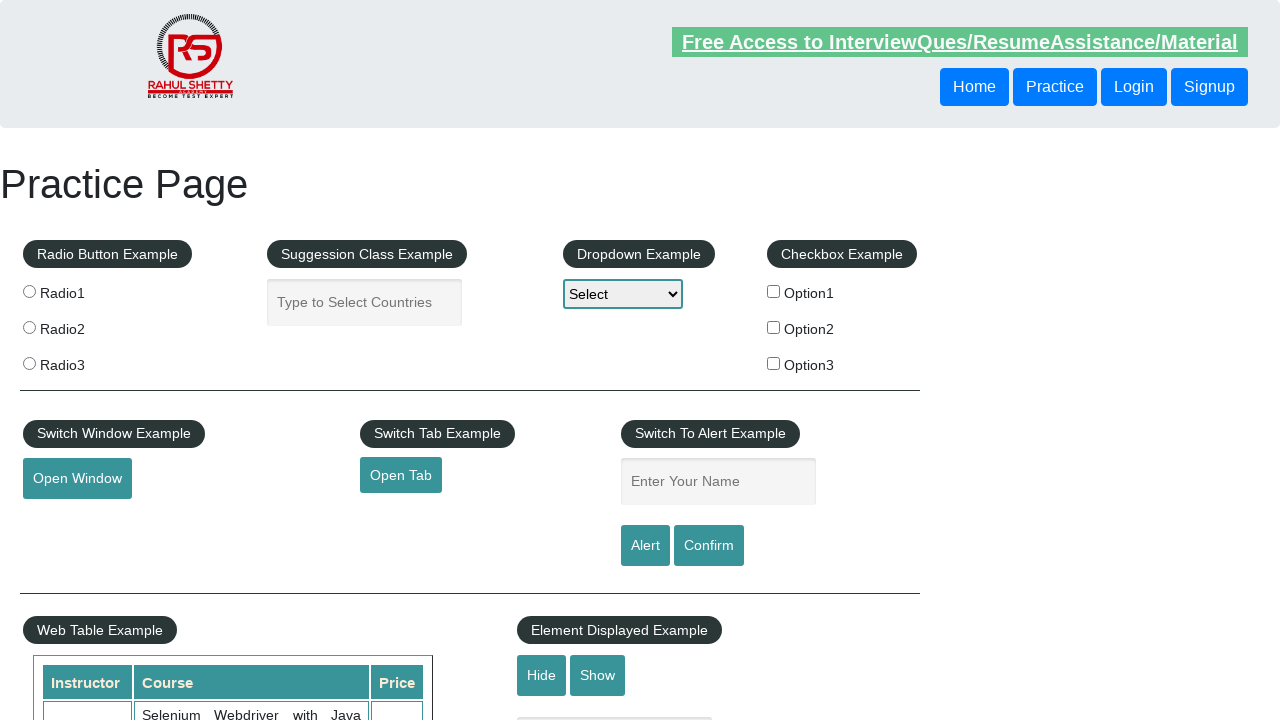

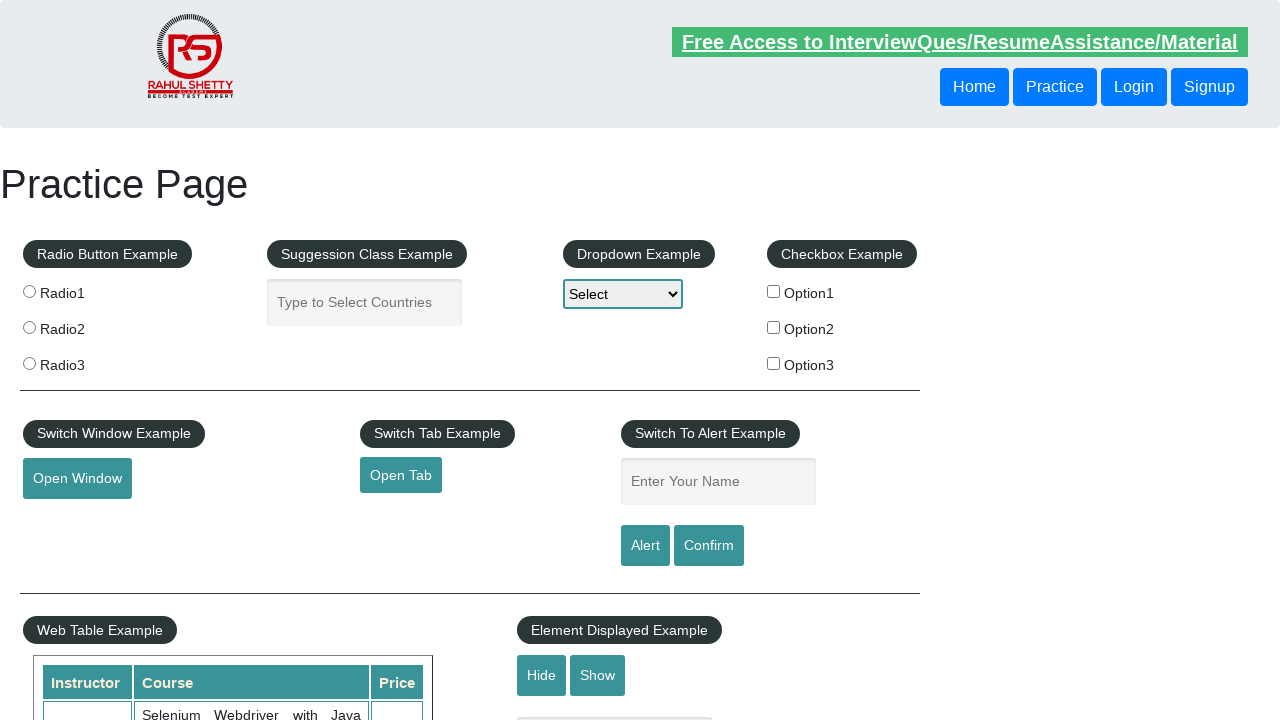